Tests an e-commerce vegetable store by searching for products containing "ca", verifying 4 products are displayed, adding items to cart, and validating the store logo text

Starting URL: https://rahulshettyacademy.com/seleniumPractise/#/

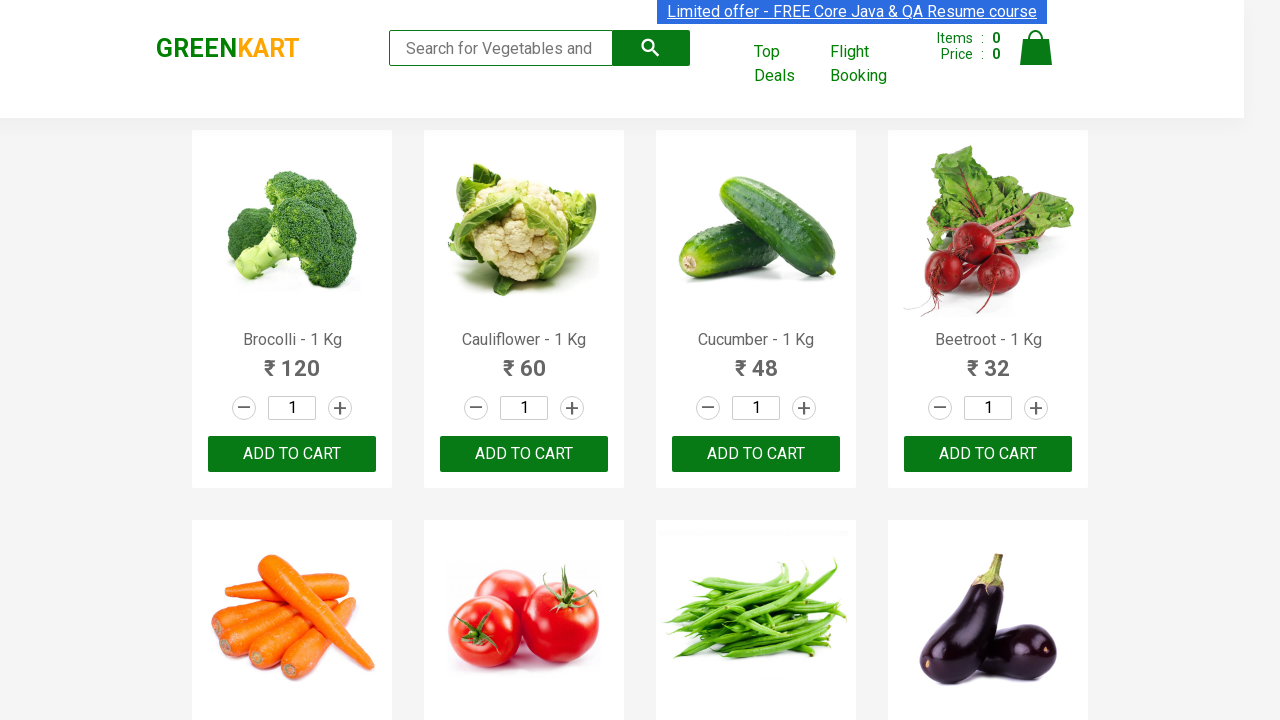

Filled search field with 'ca' to search for products on .search-keyword
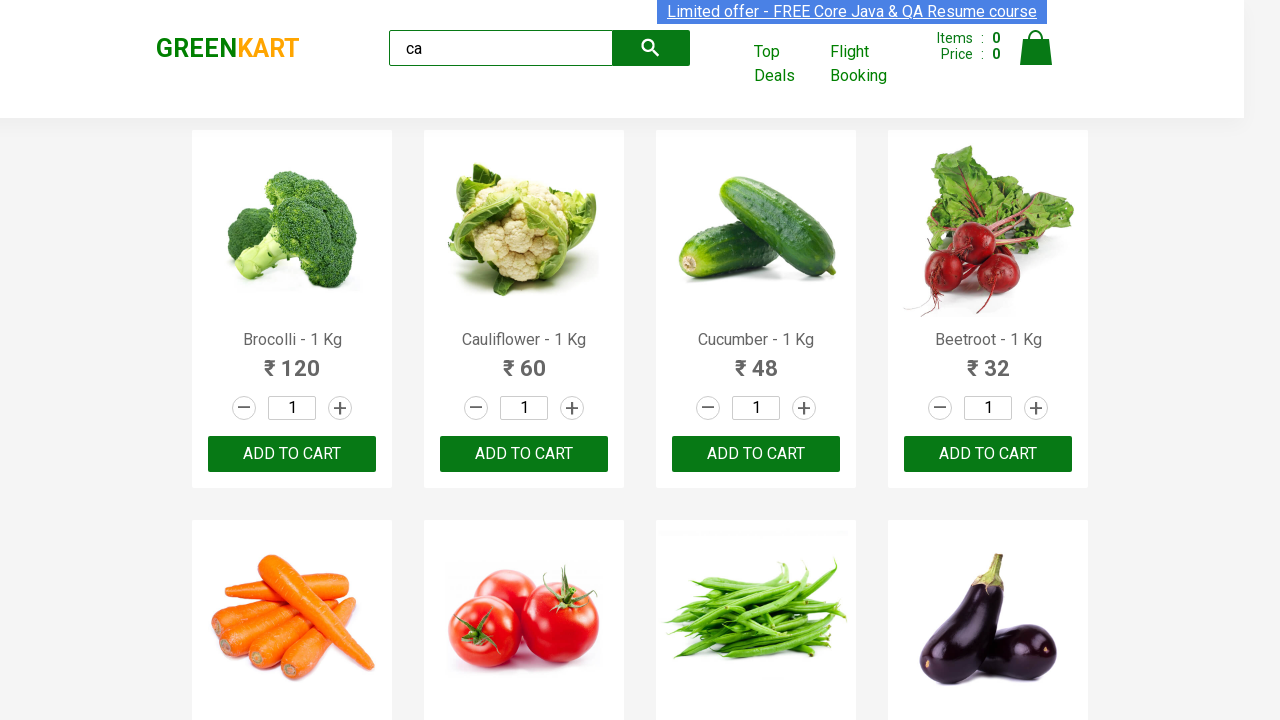

Waited for products to load (4000ms timeout)
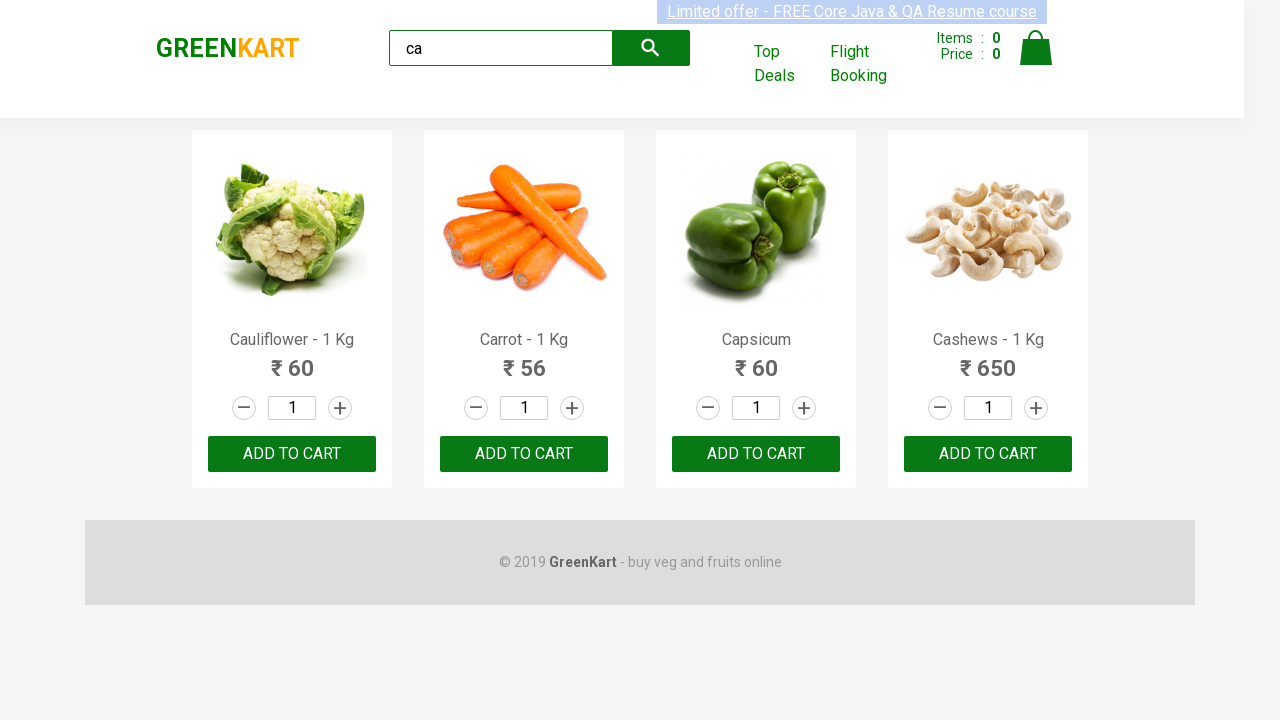

Verified that 4 visible products are displayed
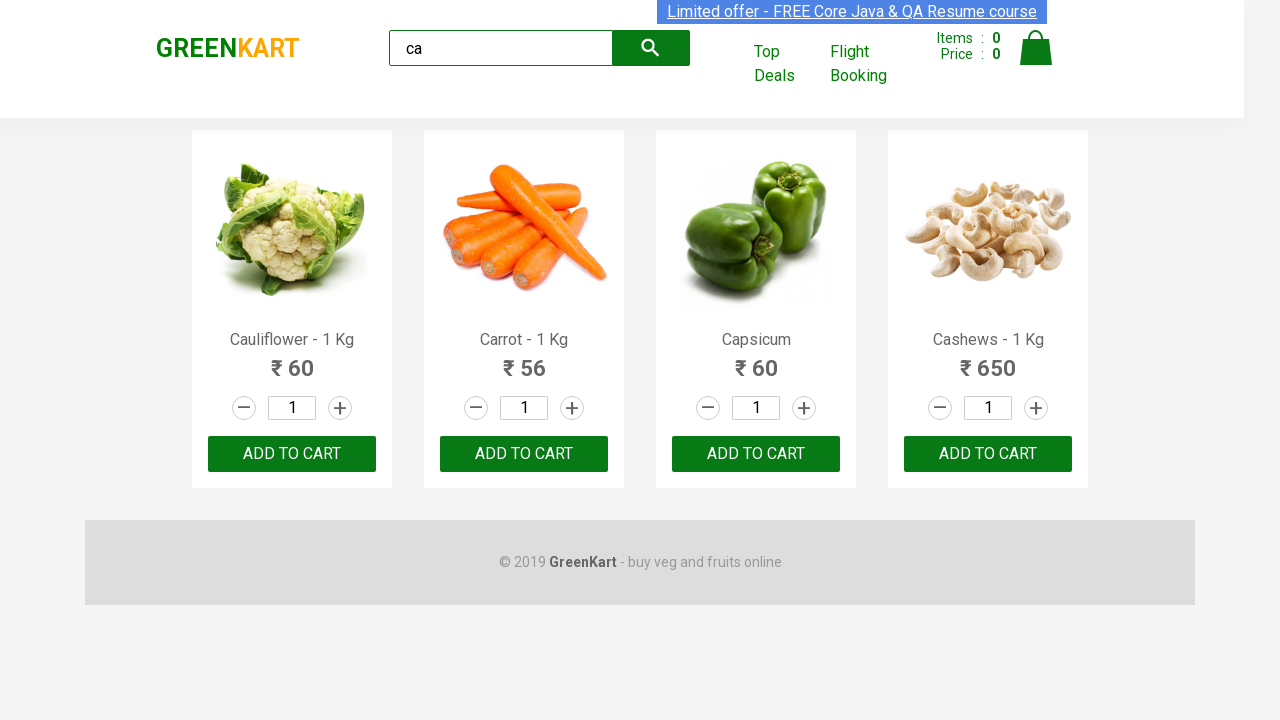

Clicked ADD TO CART button on the third product at (756, 454) on .products .product >> nth=2 >> text=ADD TO CART
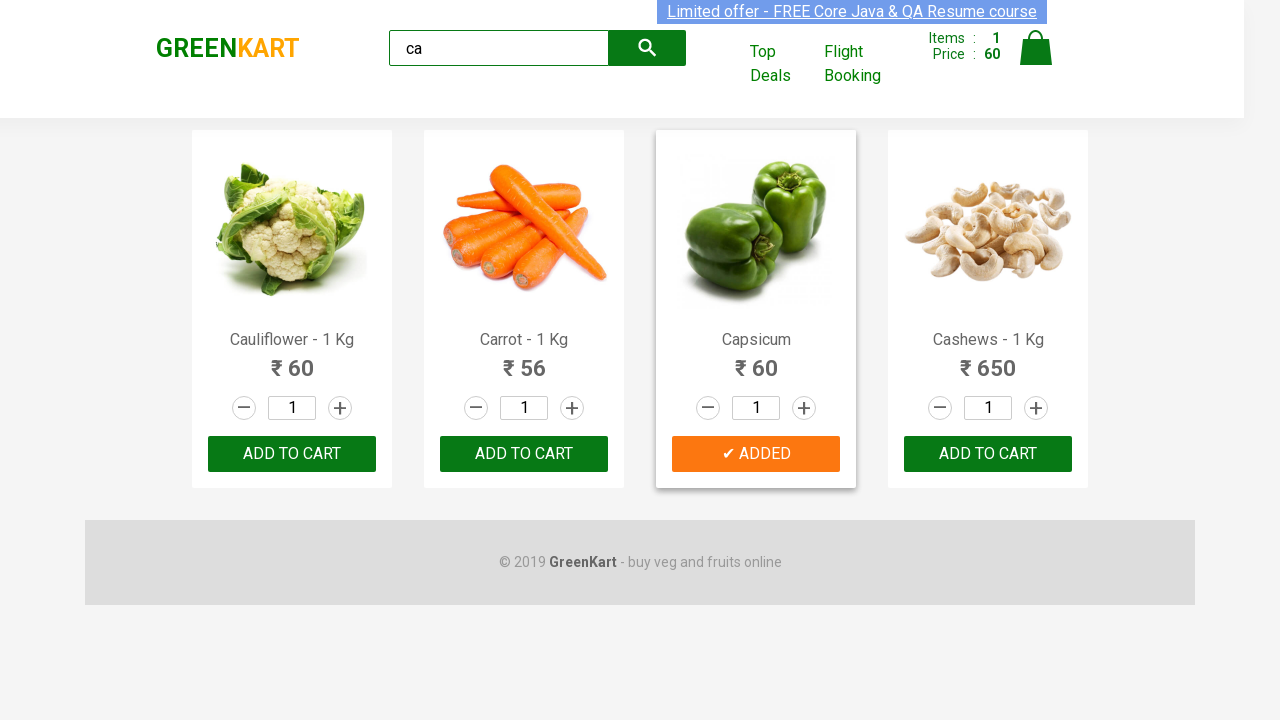

Found and clicked ADD TO CART for Cashews product (index 3) at (988, 454) on .products .product >> nth=3 >> button
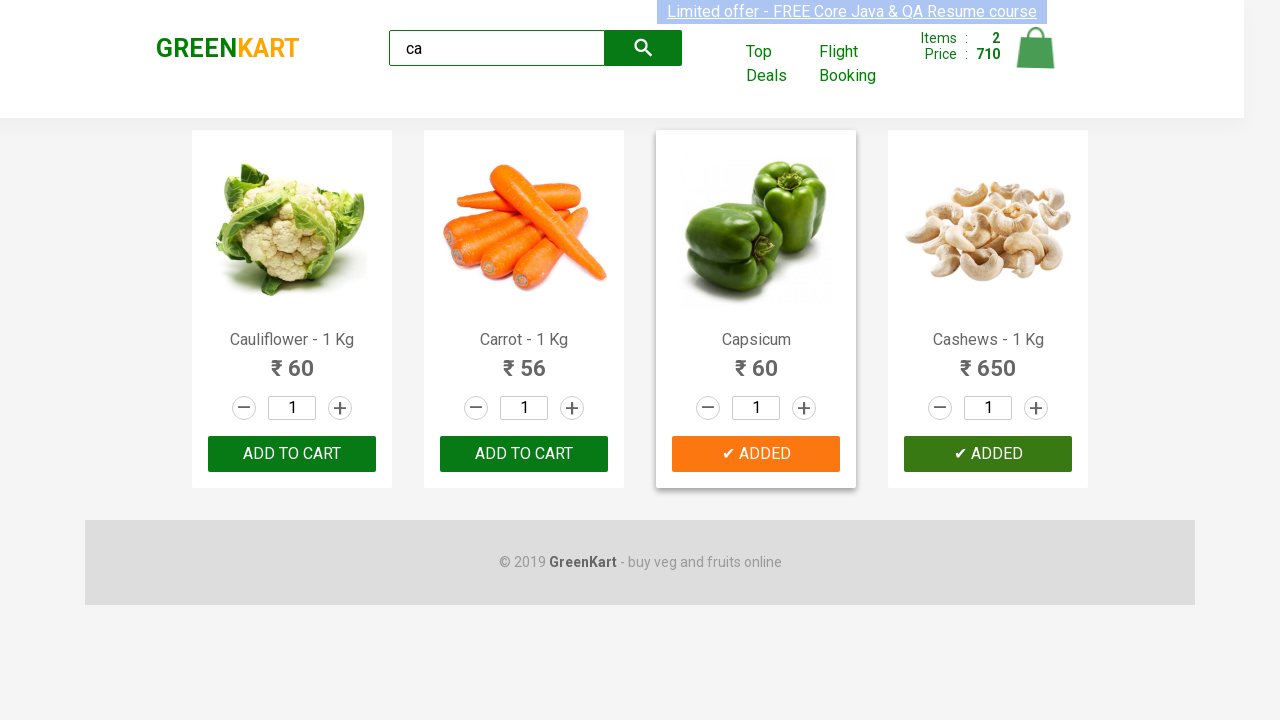

Verified store brand logo text is 'GREENKART'
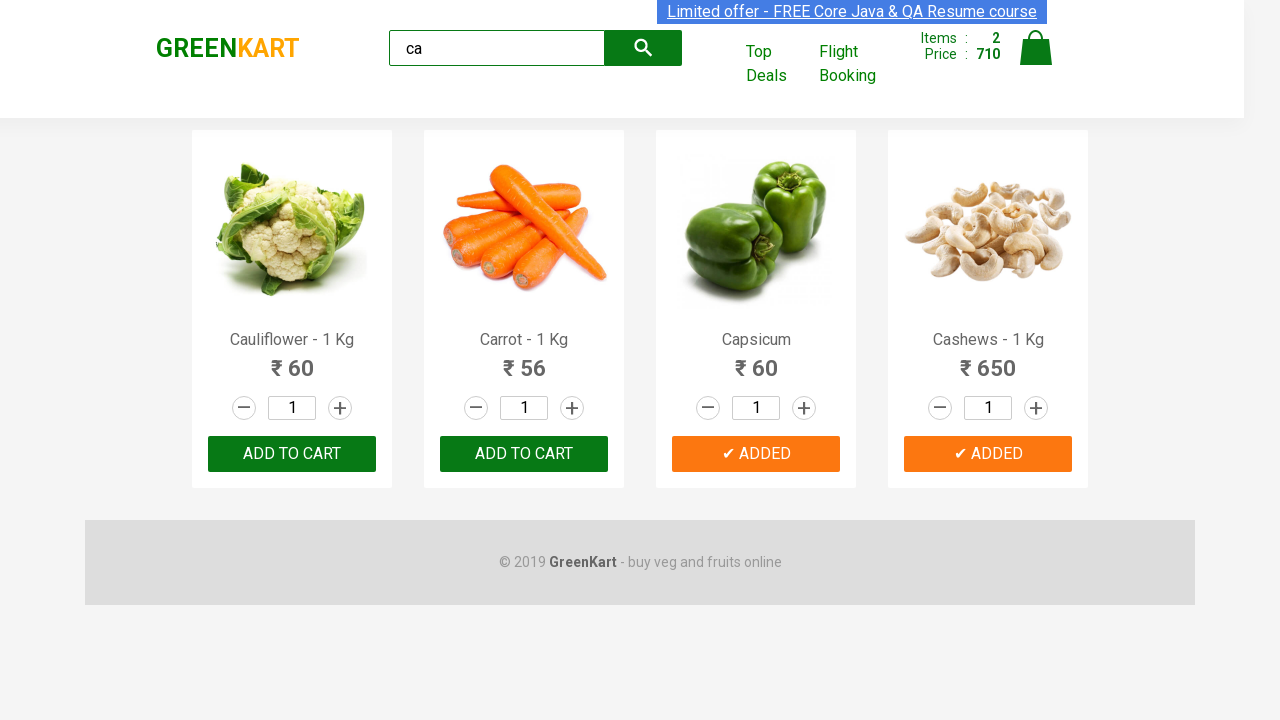

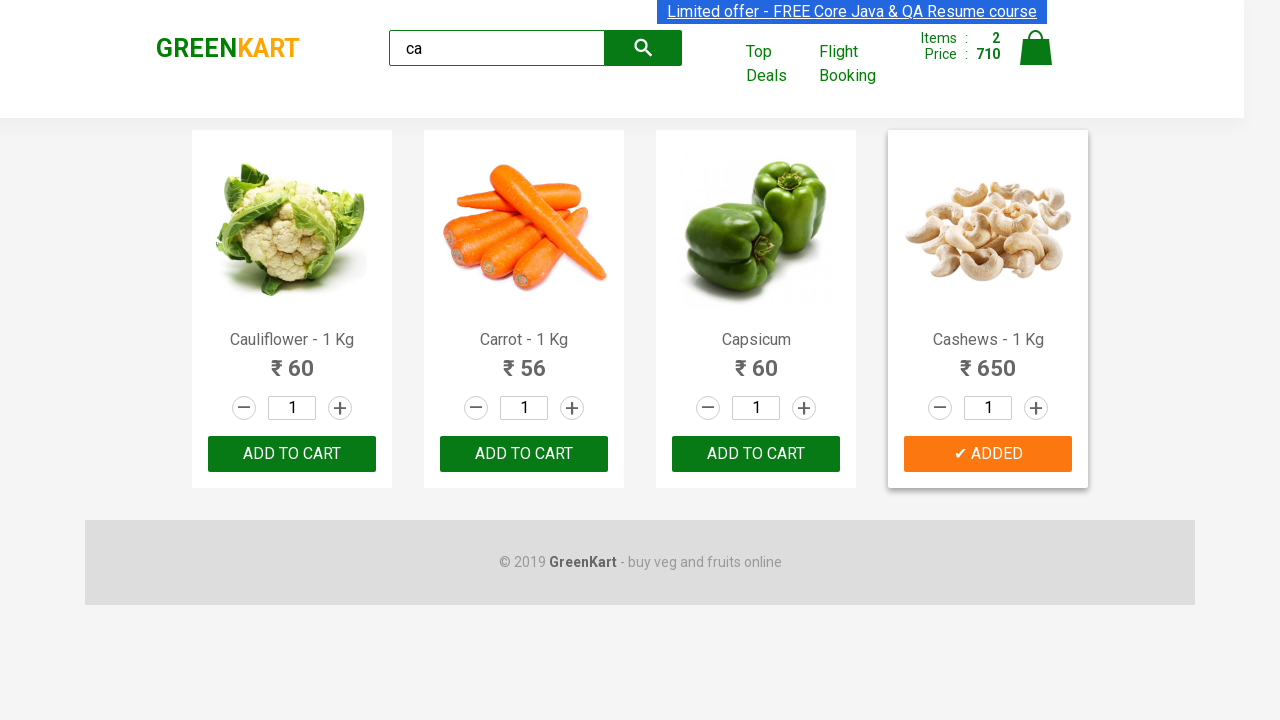